Tests interacting with a frame using frame_locator method and filling a text input inside the frame

Starting URL: https://ui.vision/demo/webtest/frames/

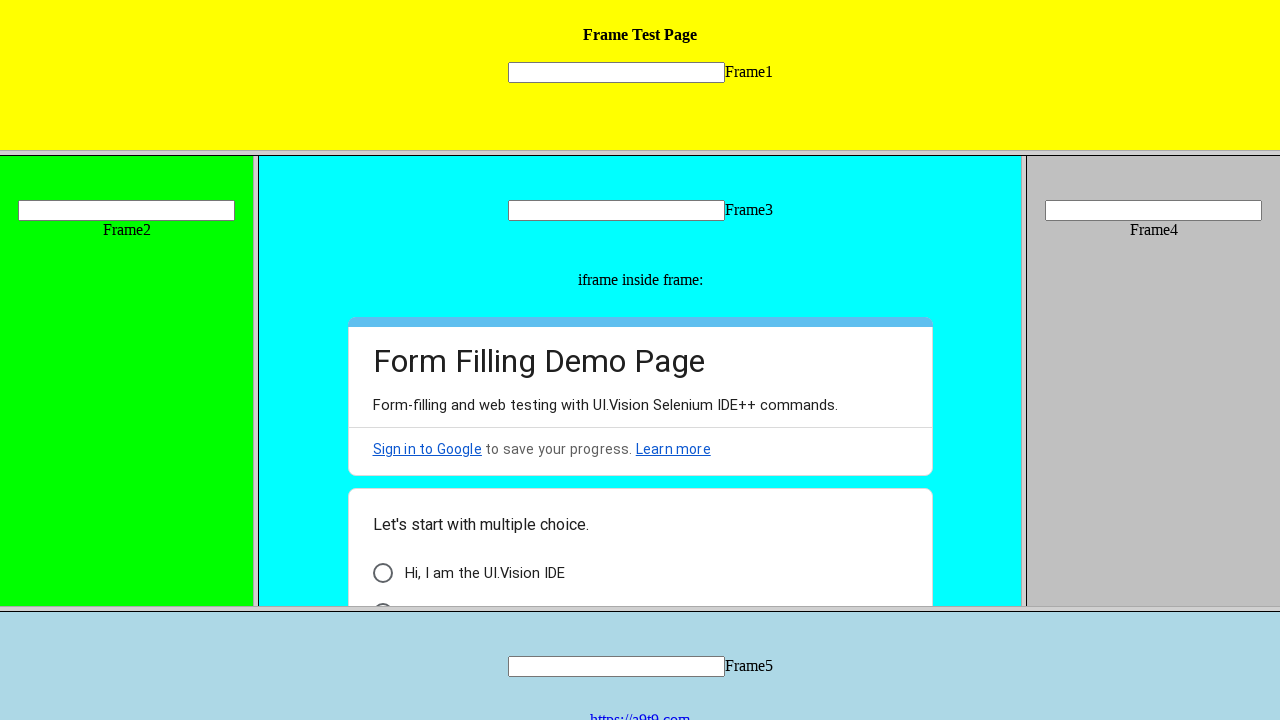

Located frame with src='frame_1.html' using frame_locator
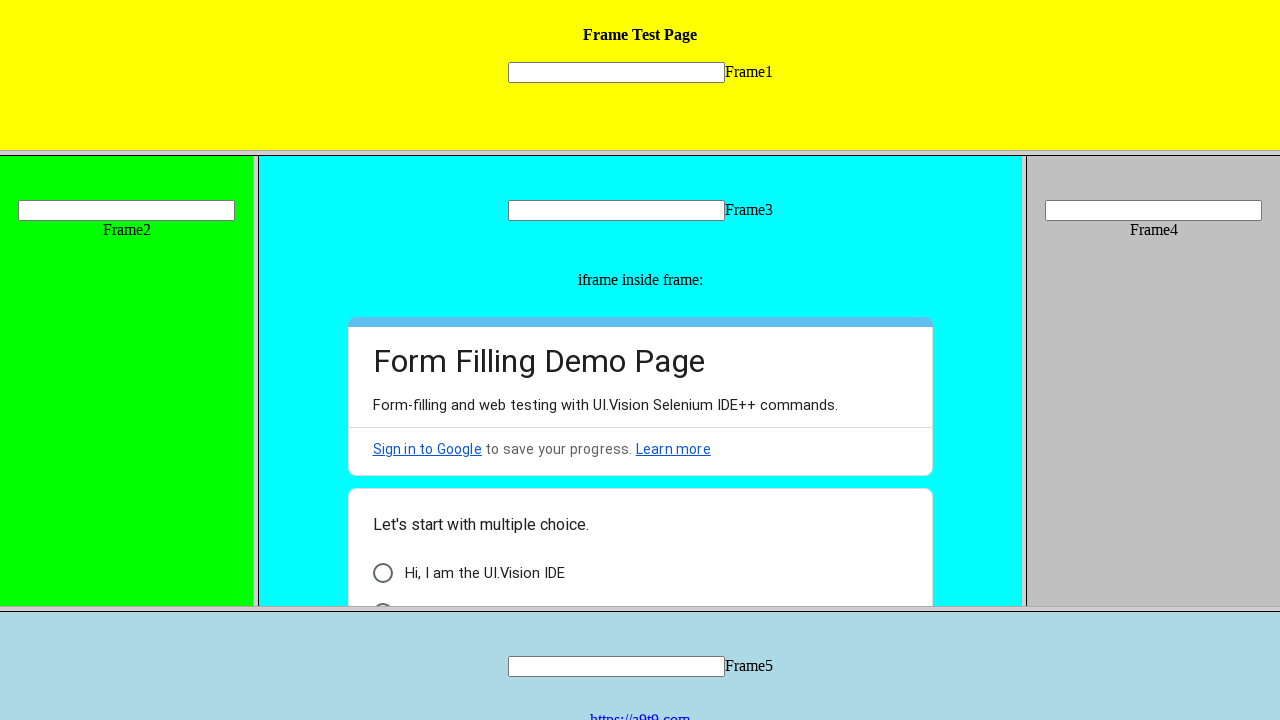

Filled text input 'mytext1' inside frame with 'Hello' on [src='frame_1.html'] >> internal:control=enter-frame >> [name='mytext1']
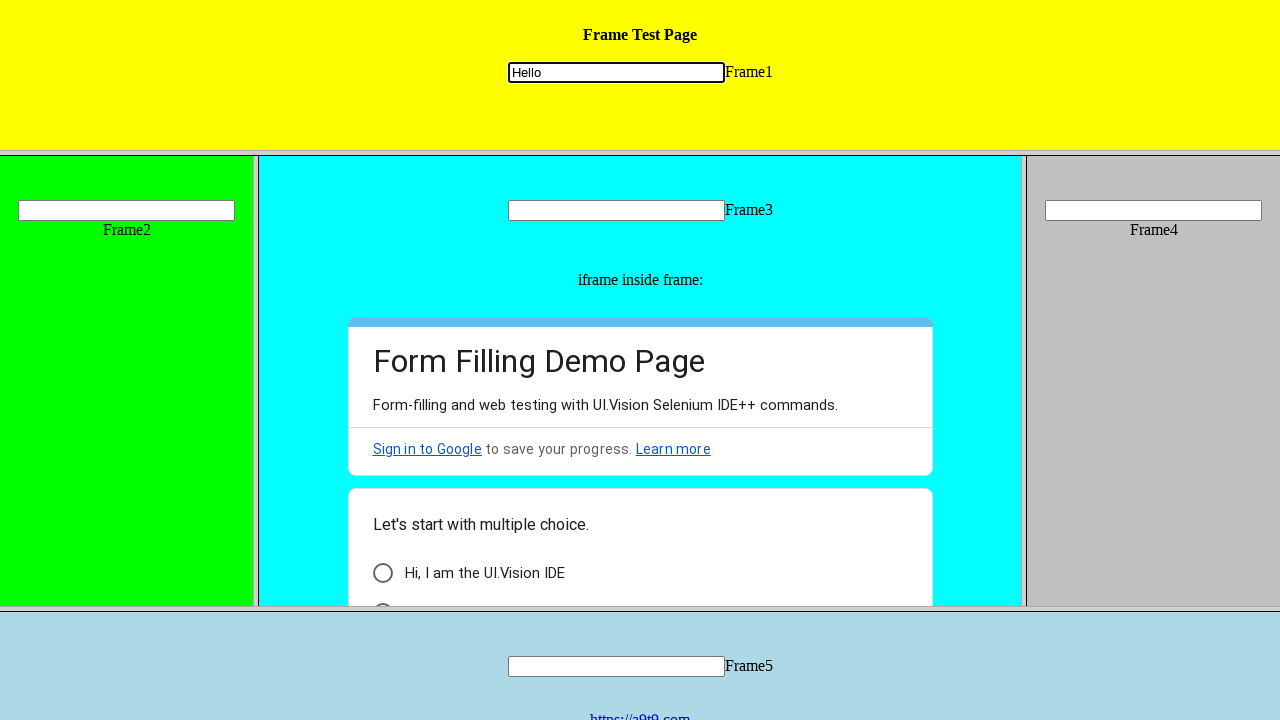

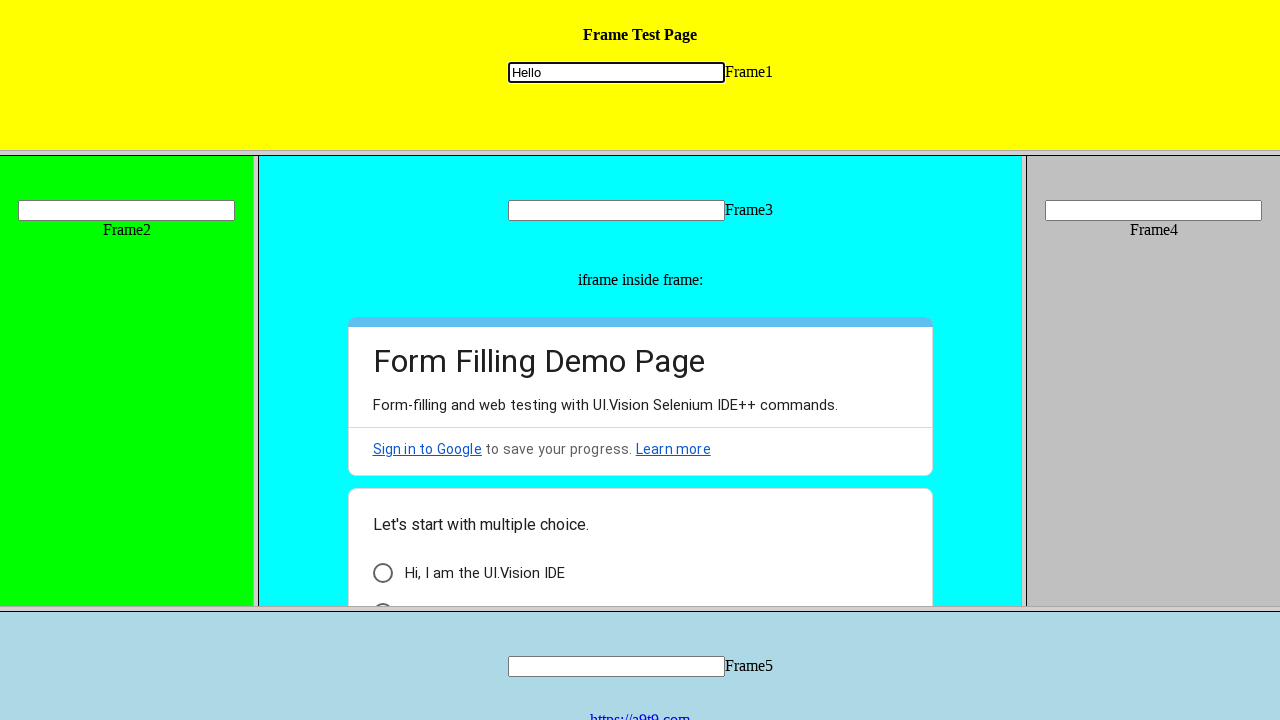